Tests right-click context menu functionality by performing a right-click action on a designated button element

Starting URL: https://swisnl.github.io/jQuery-contextMenu/demo.html

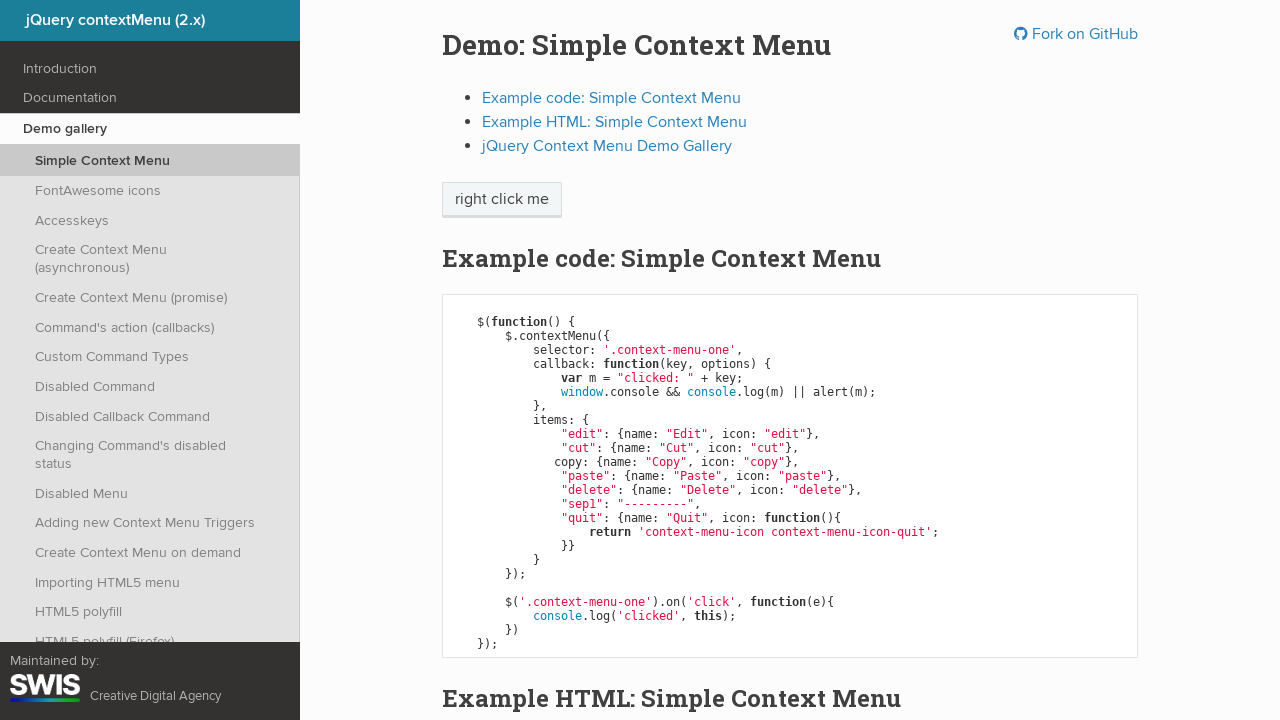

Located the right-click button element using XPath
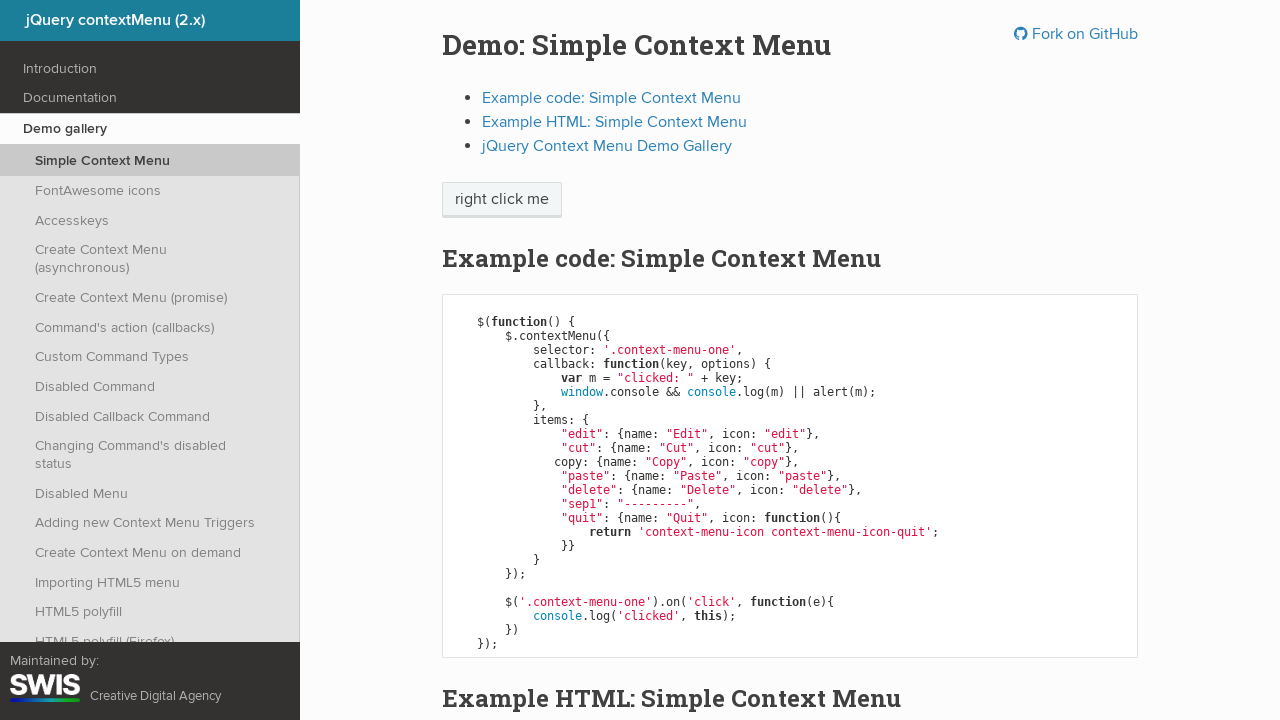

Performed right-click action on the button at (502, 200) on xpath=//span[contains(.,'right click me')]
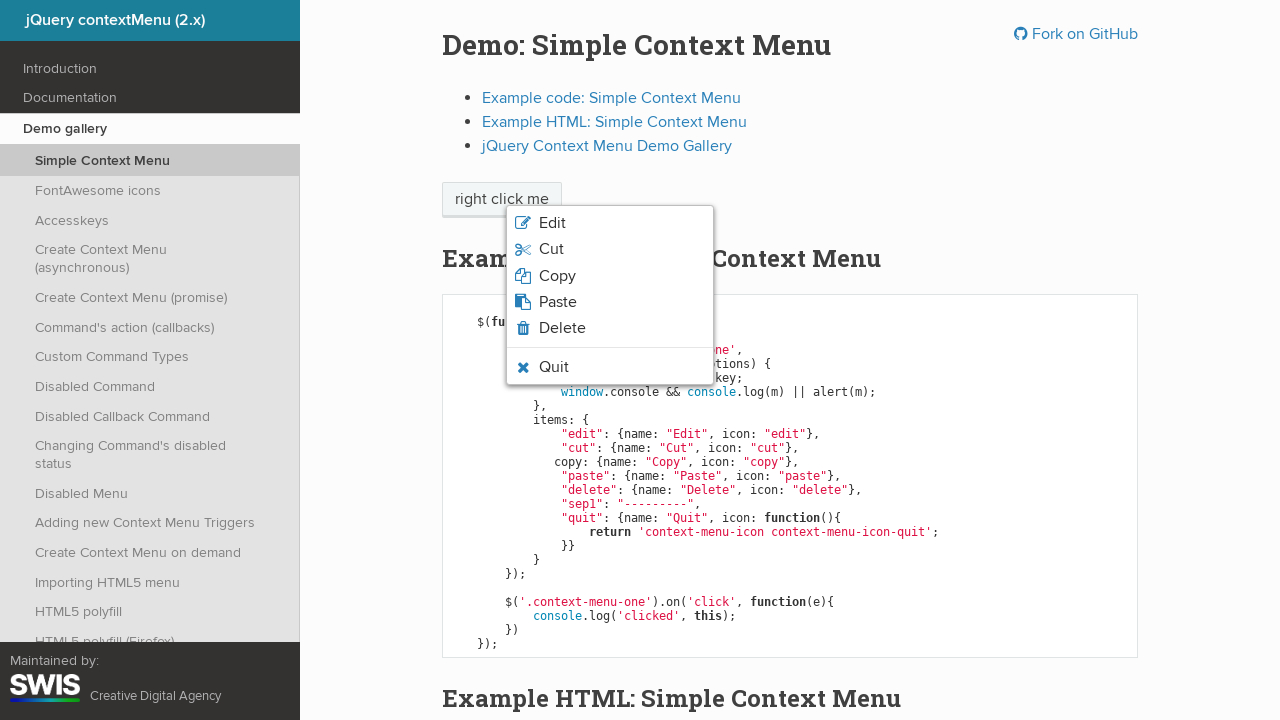

Context menu appeared and became visible
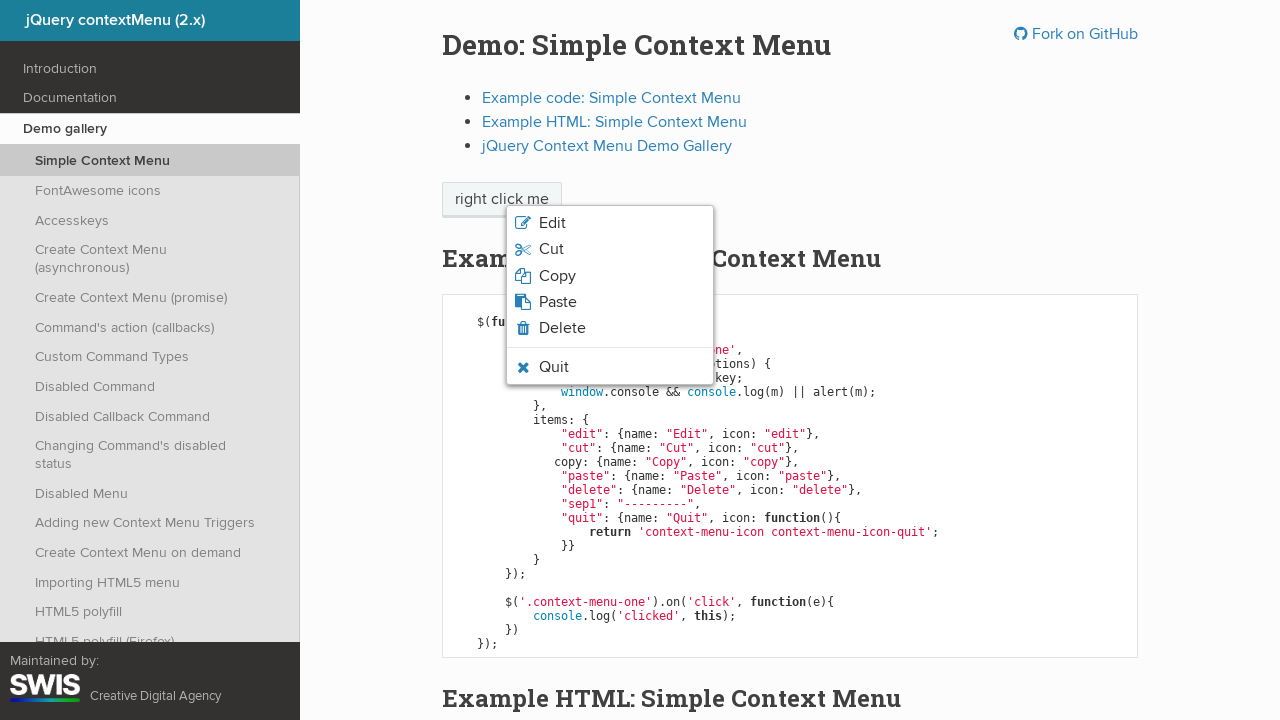

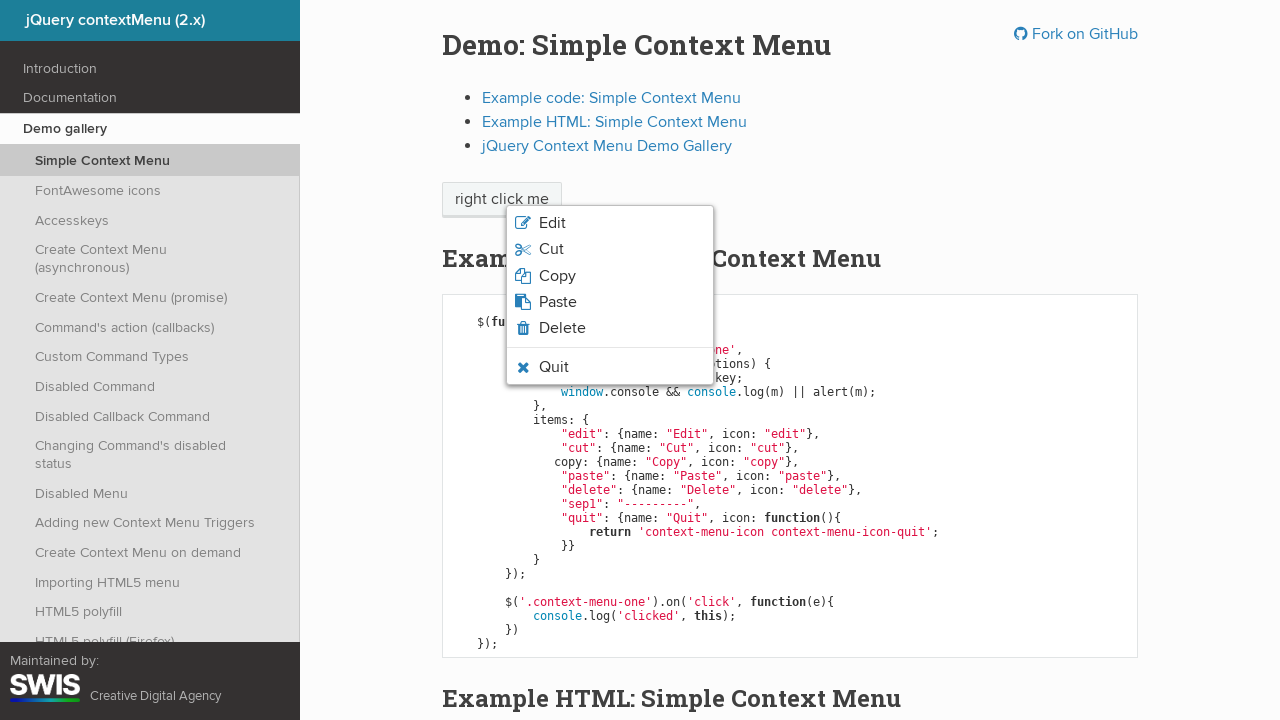